Tests product selection functionality by clicking on a product and verifying navigation to the product details page

Starting URL: https://demoblaze.com

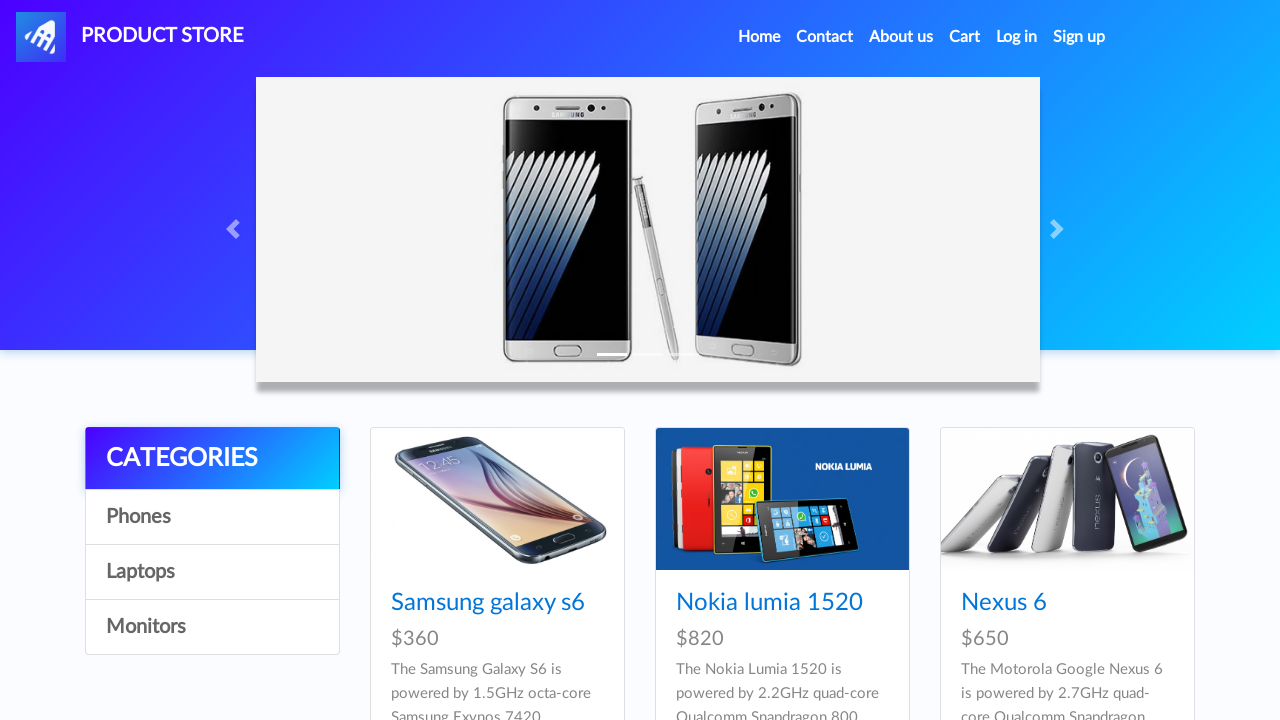

Clicked on the first product in the list at (488, 603) on xpath=//div[@id='tbodyid']/div[1]/div/div/h4/a
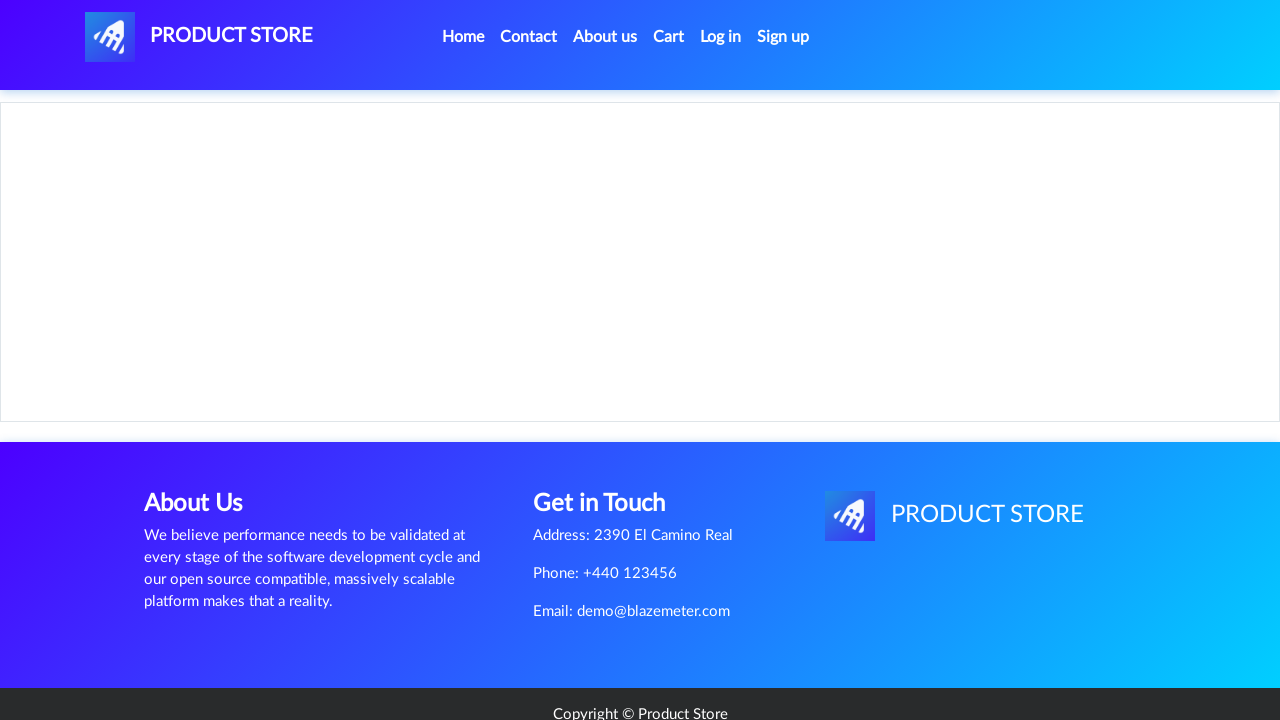

Navigated to product details page
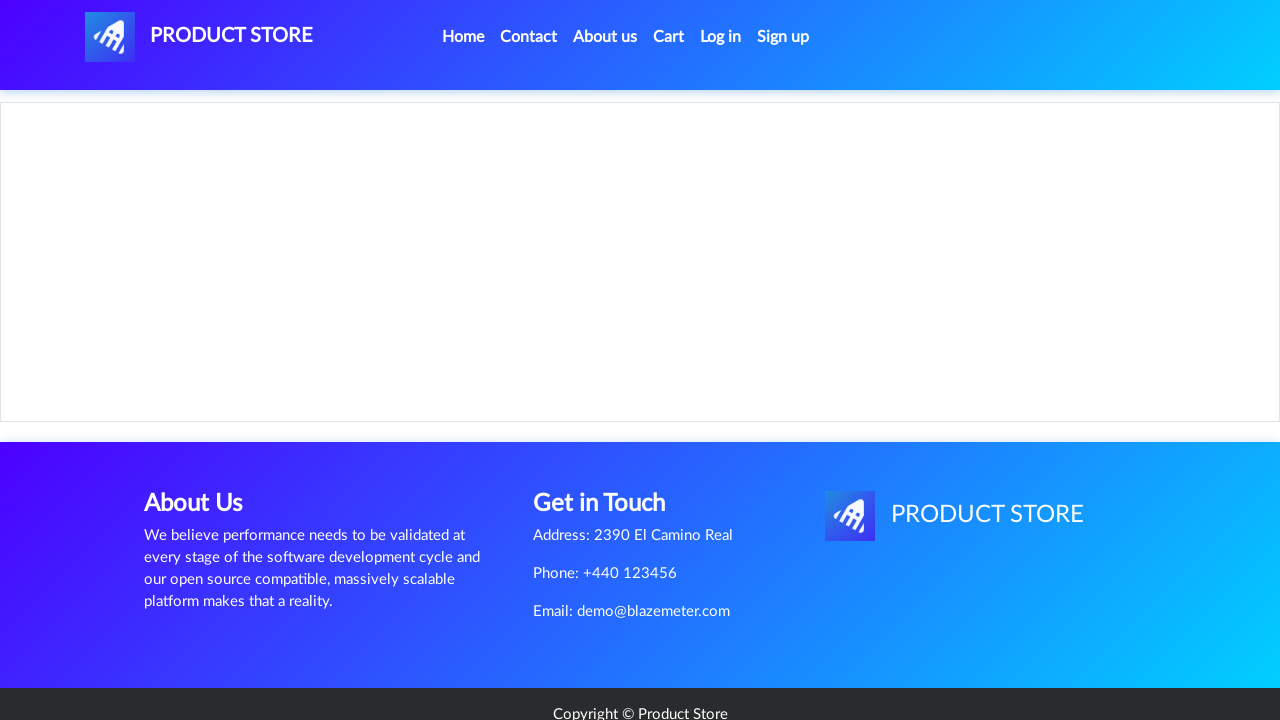

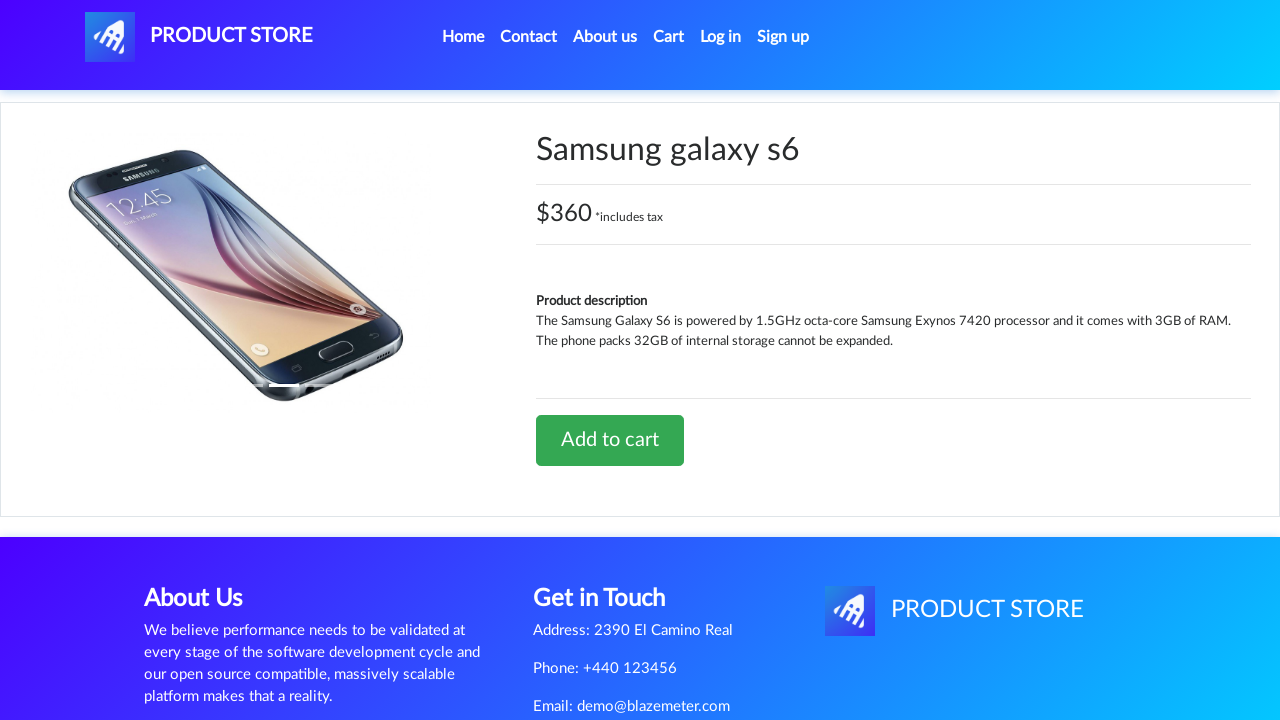